Tests checkbox interactions by ensuring both checkboxes on the page are checked, clicking them if they are not already selected

Starting URL: https://the-internet.herokuapp.com/checkboxes

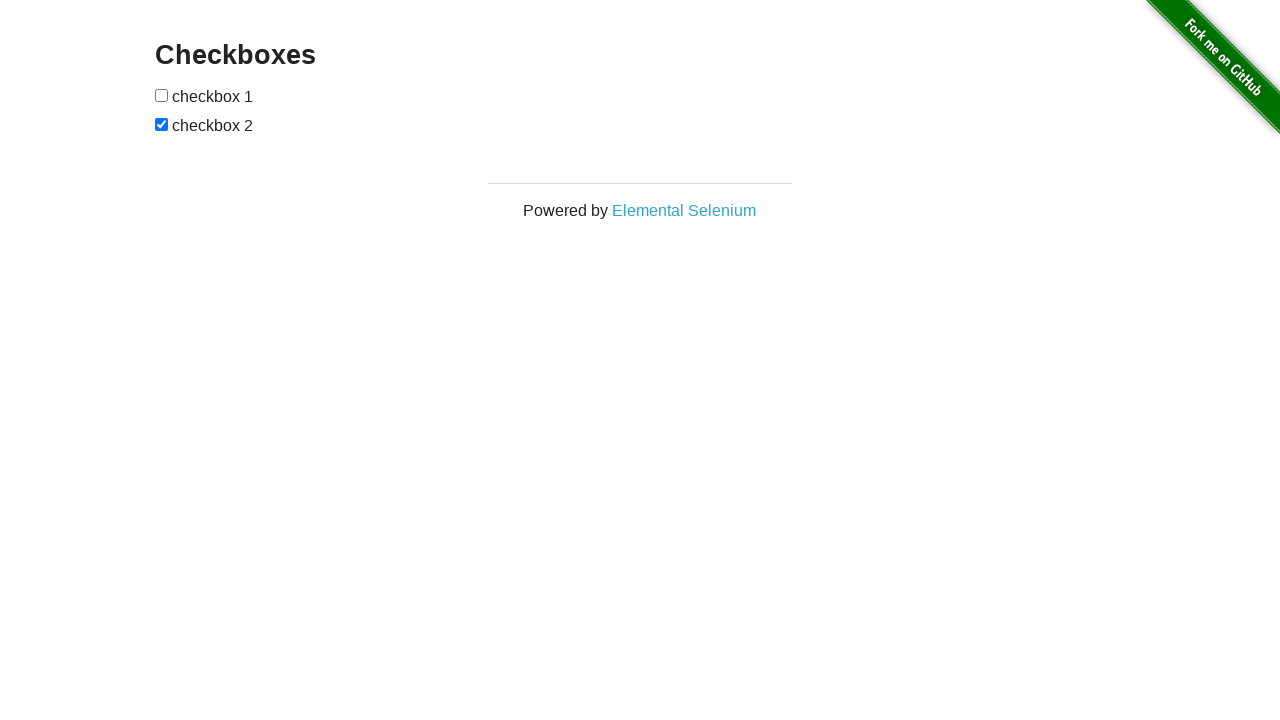

Located first checkbox element
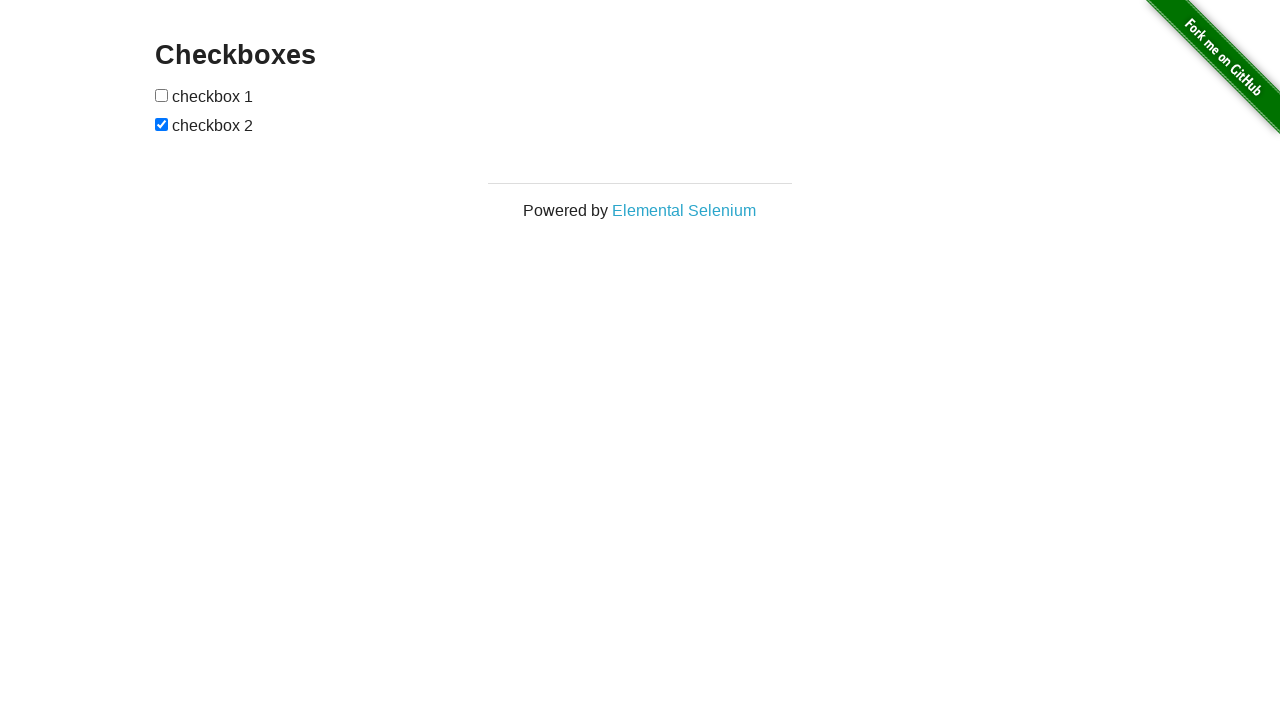

Checked first checkbox - it was unchecked
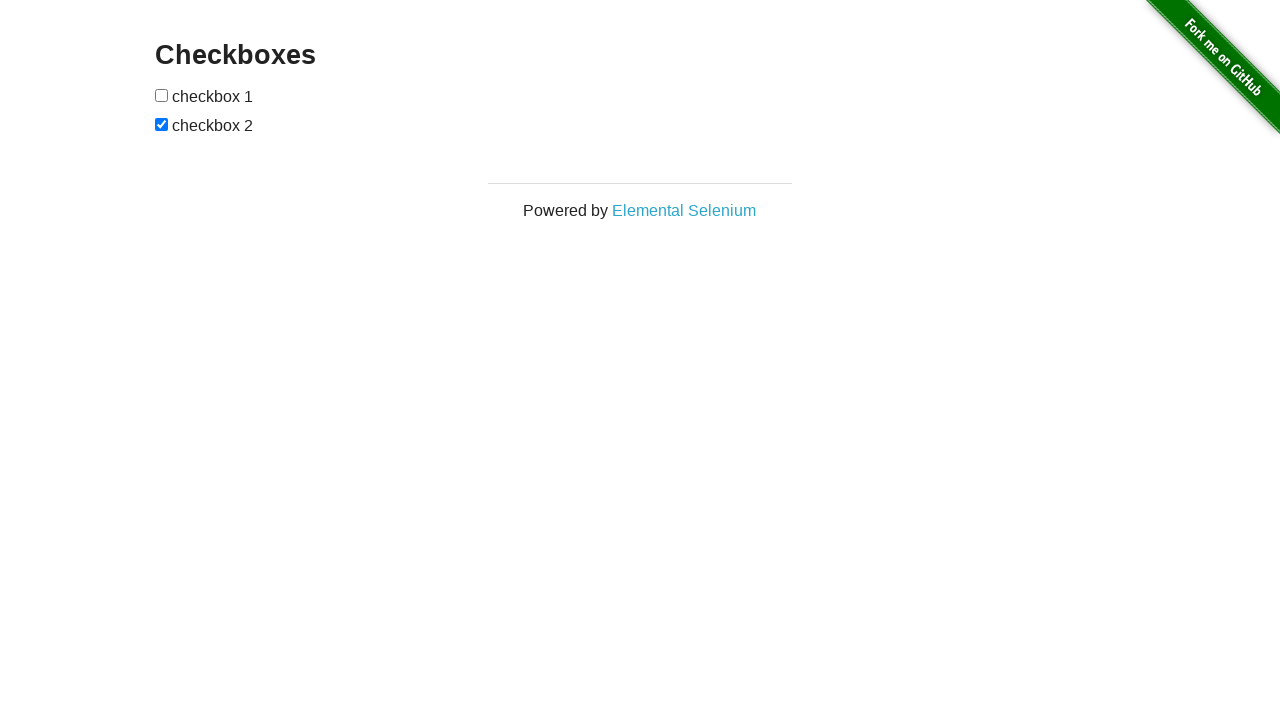

Clicked first checkbox to check it at (162, 95) on xpath=//*[@id='checkboxes']/input[1]
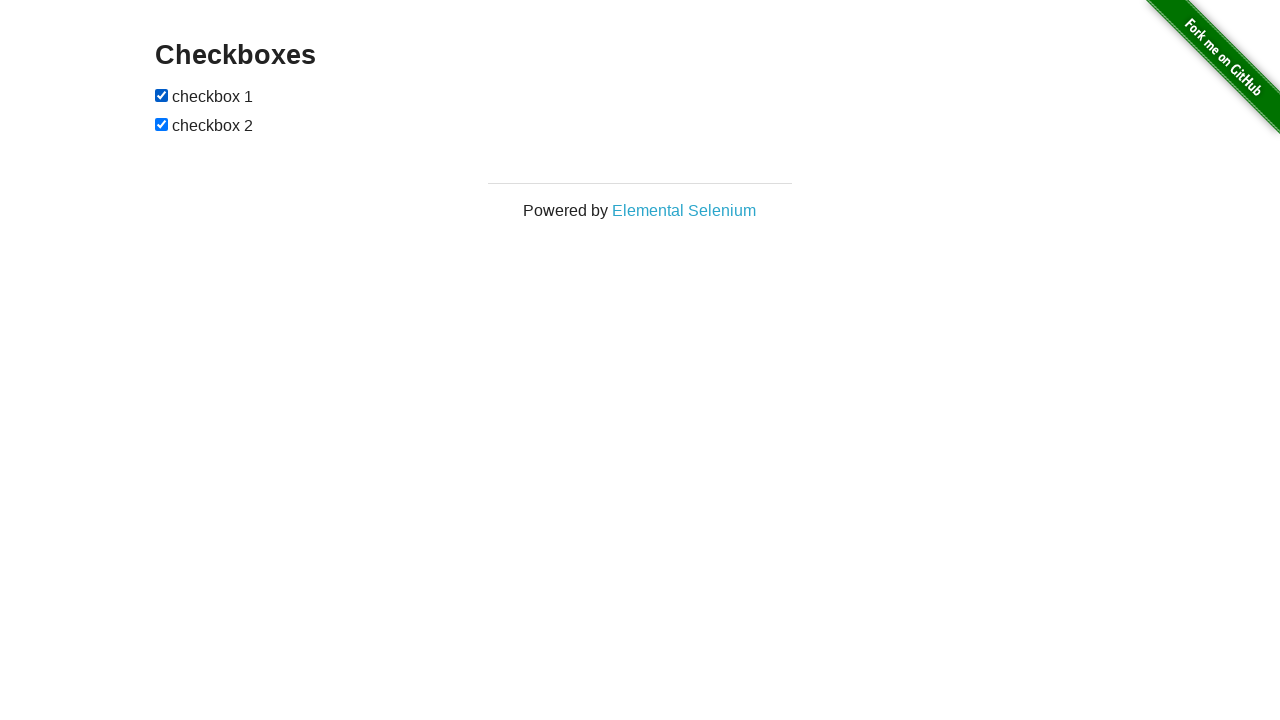

Located second checkbox element
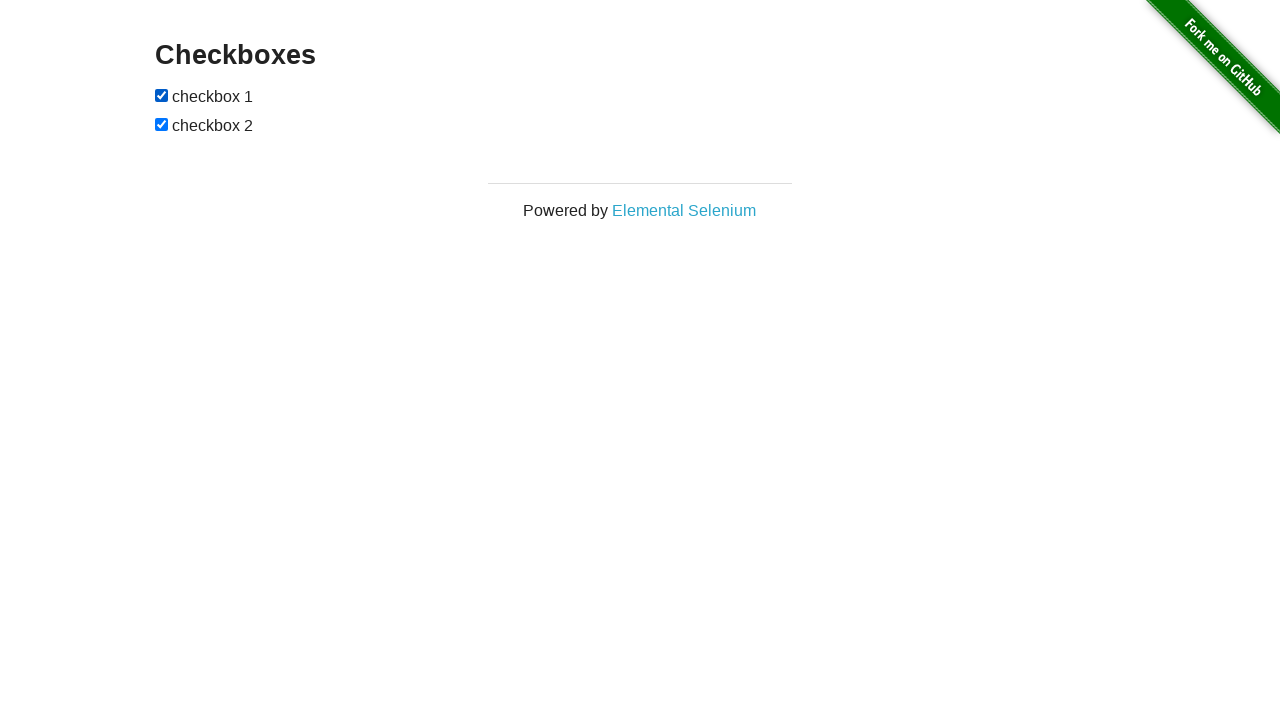

Second checkbox was already checked
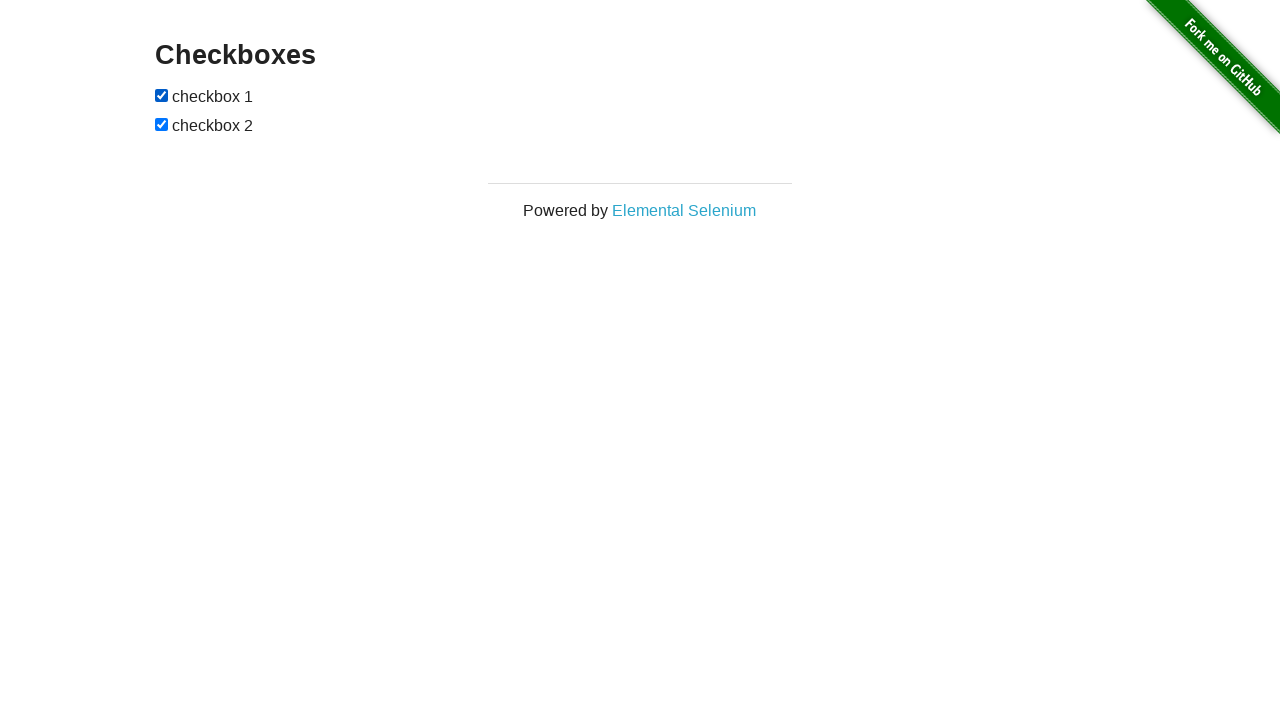

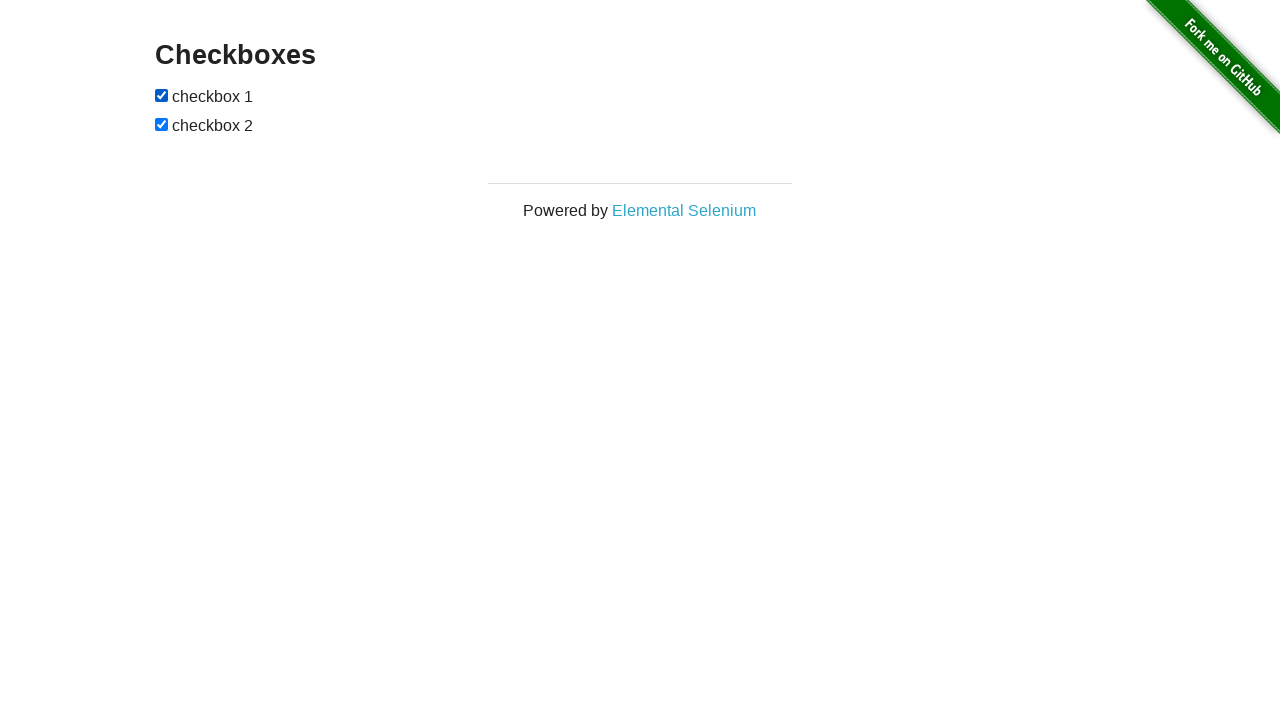